Tests e-commerce functionality by adding multiple items to cart, applying a promo code, and proceeding to checkout

Starting URL: https://rahulshettyacademy.com/seleniumPractise/#/

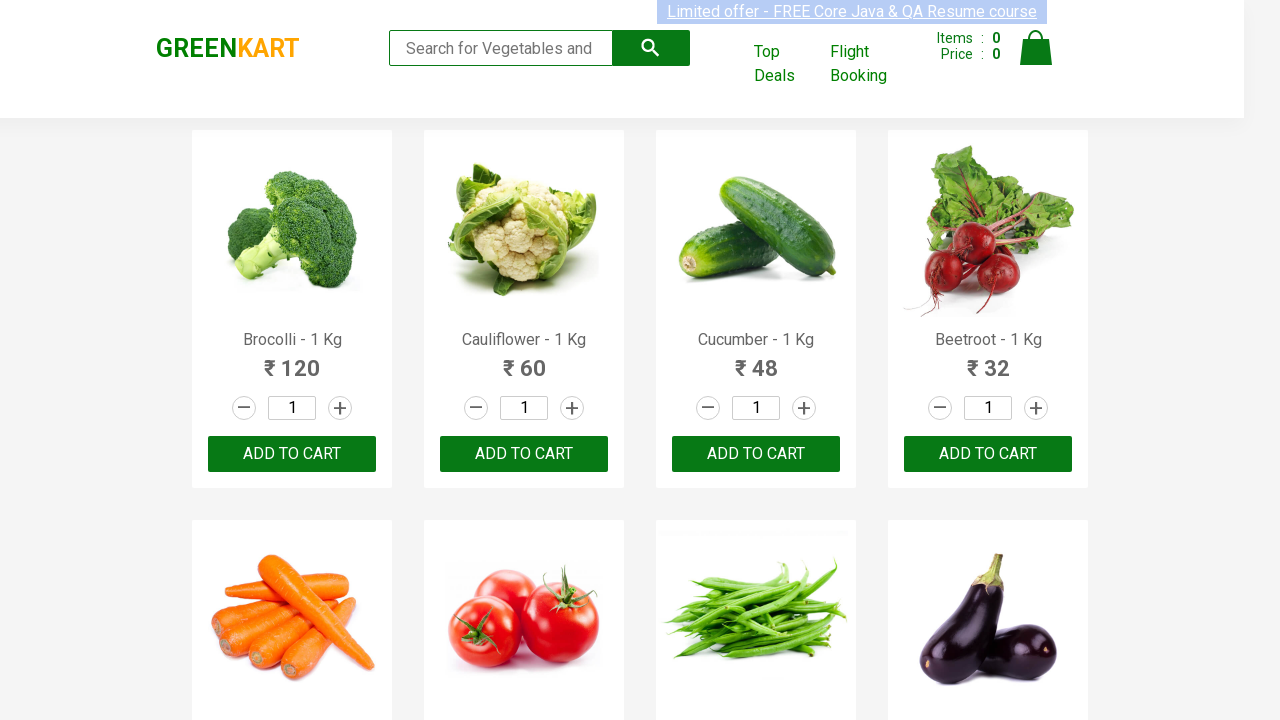

Waited for product names to load
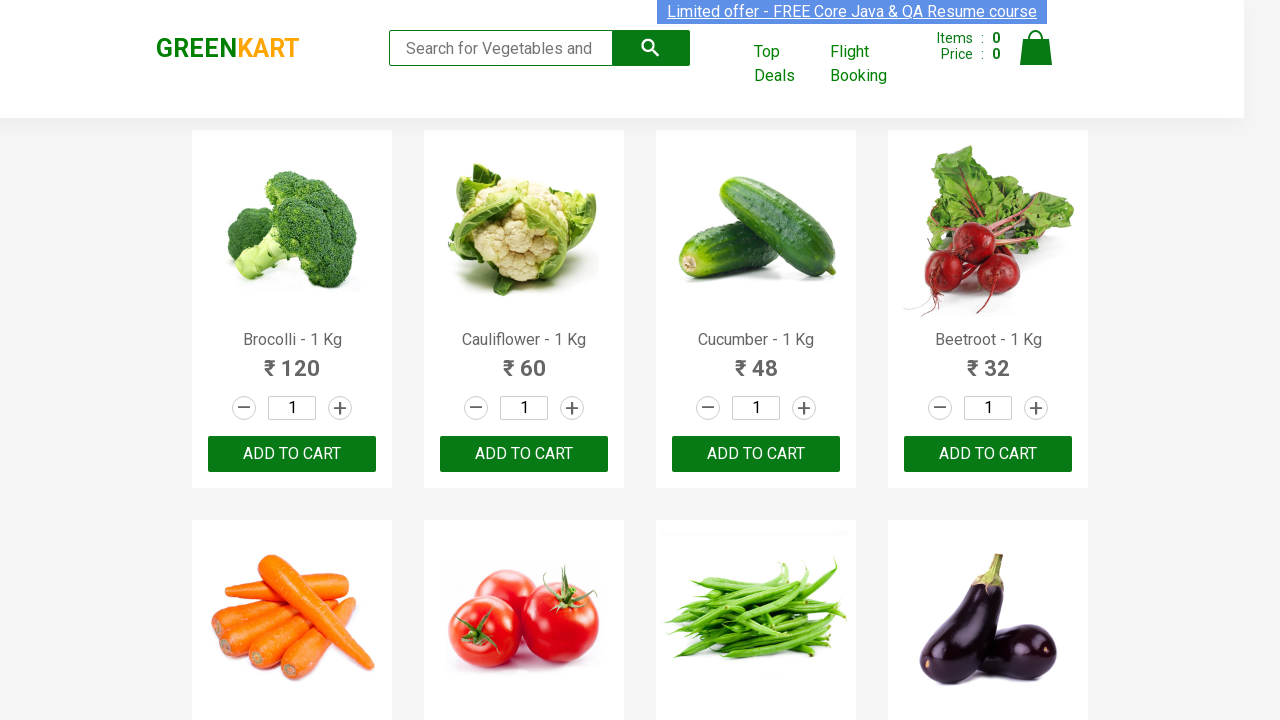

Retrieved all product elements from the page
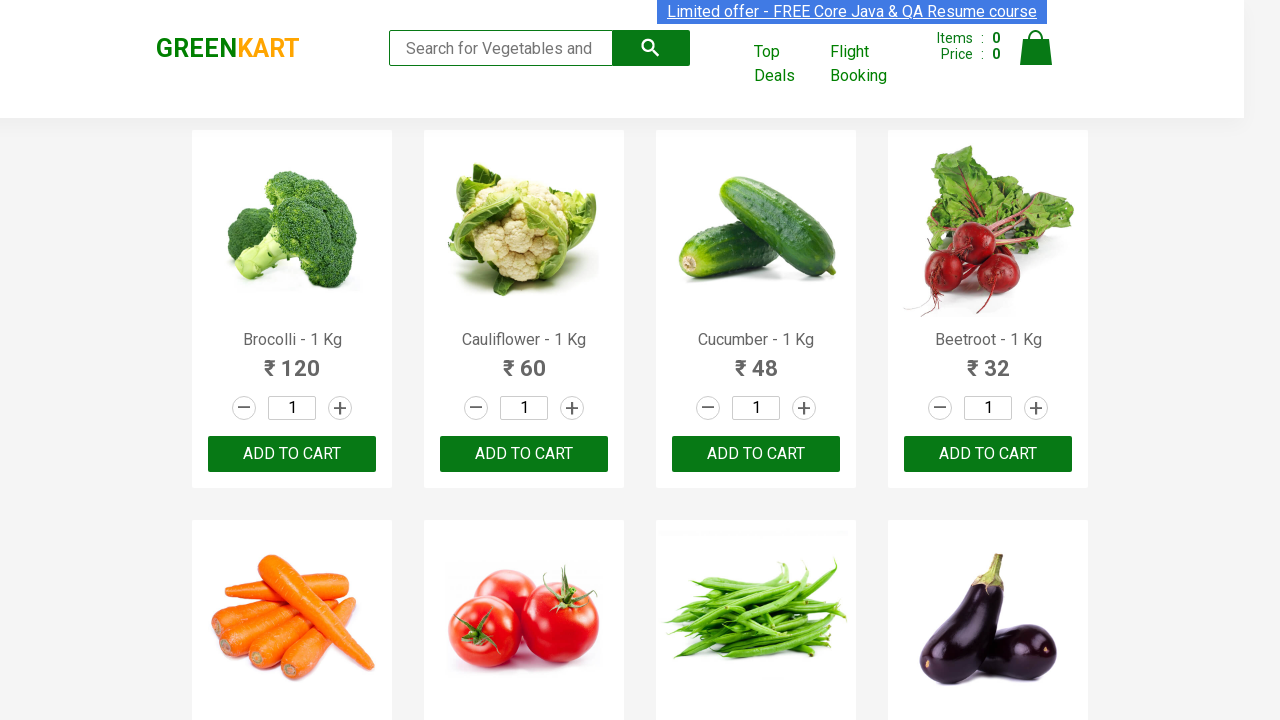

Added Brocolli to cart at (292, 454) on div.product-action >> nth=0
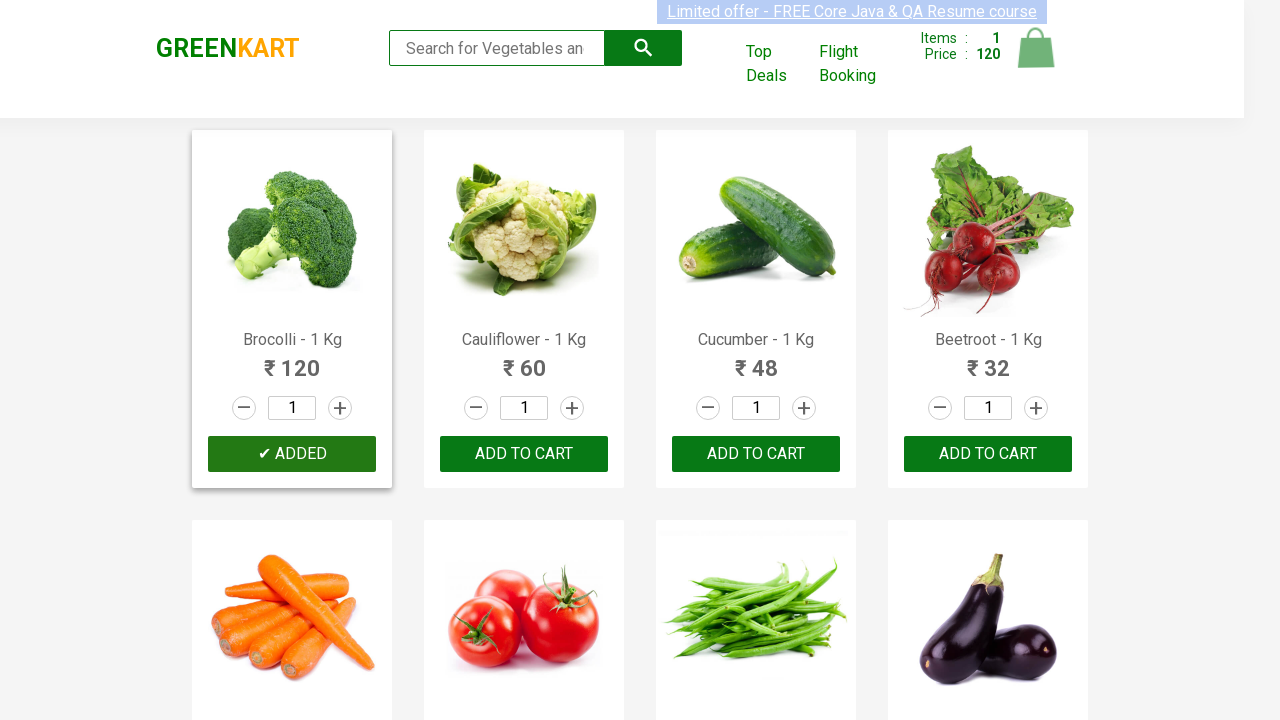

Added Cucumber to cart at (756, 454) on div.product-action >> nth=2
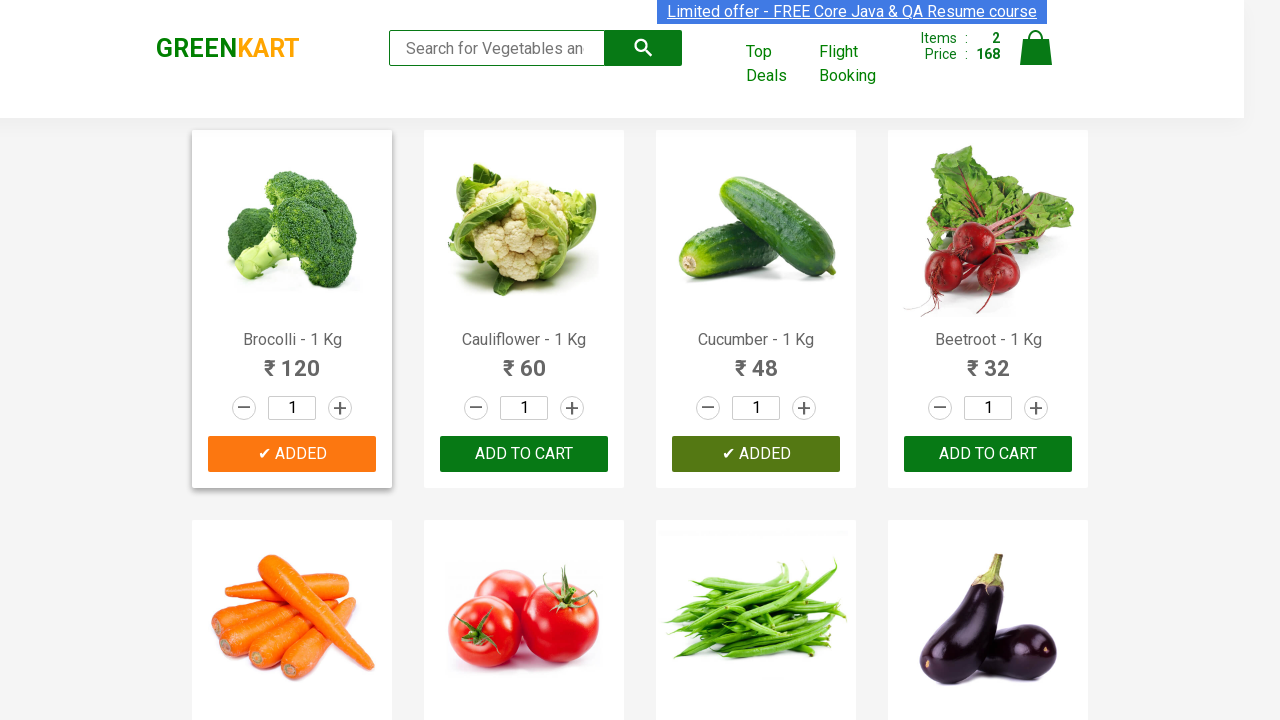

Added Beetroot to cart at (988, 454) on div.product-action >> nth=3
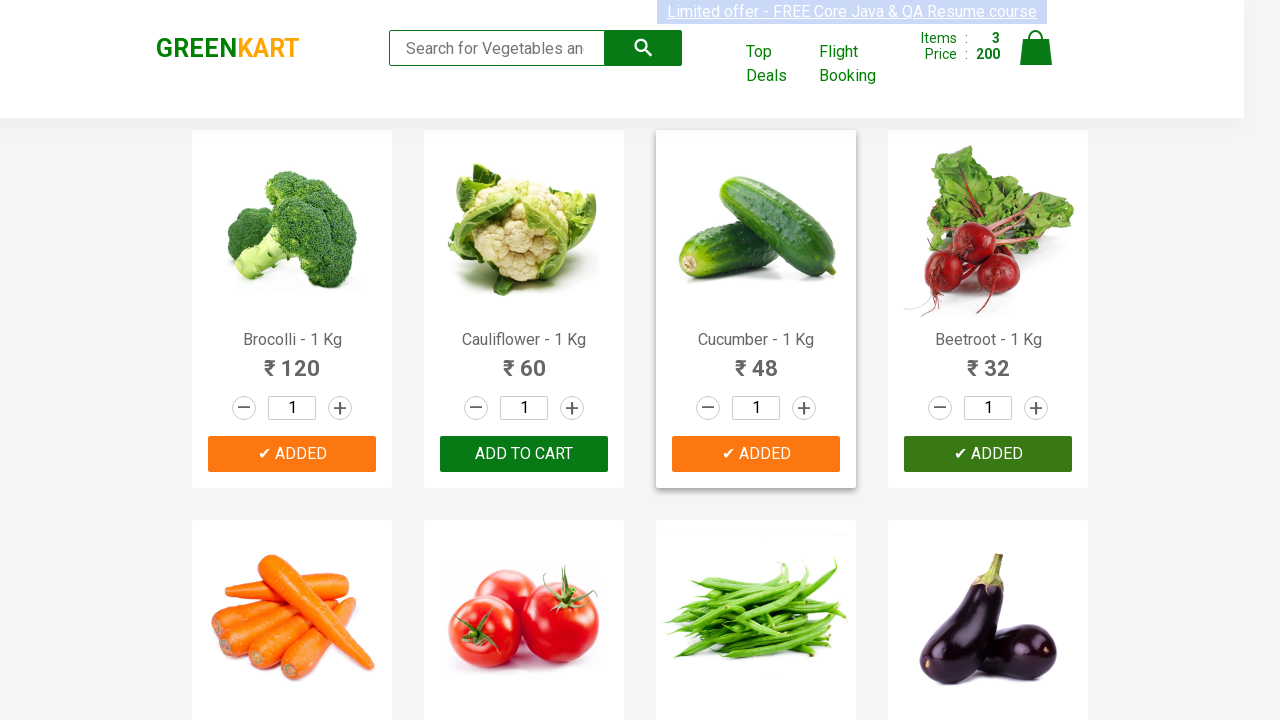

Clicked cart icon to view cart at (1036, 48) on img[alt='Cart']
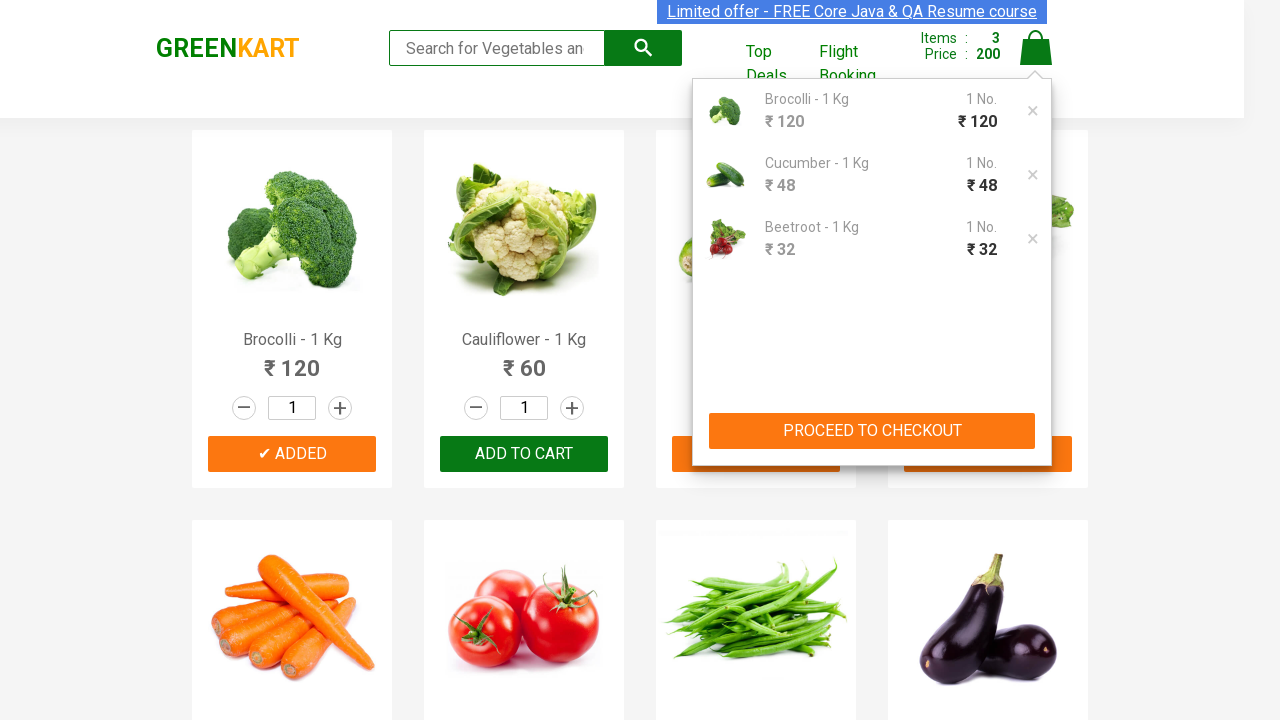

Clicked PROCEED TO CHECKOUT button at (872, 431) on xpath=//button[text()='PROCEED TO CHECKOUT']
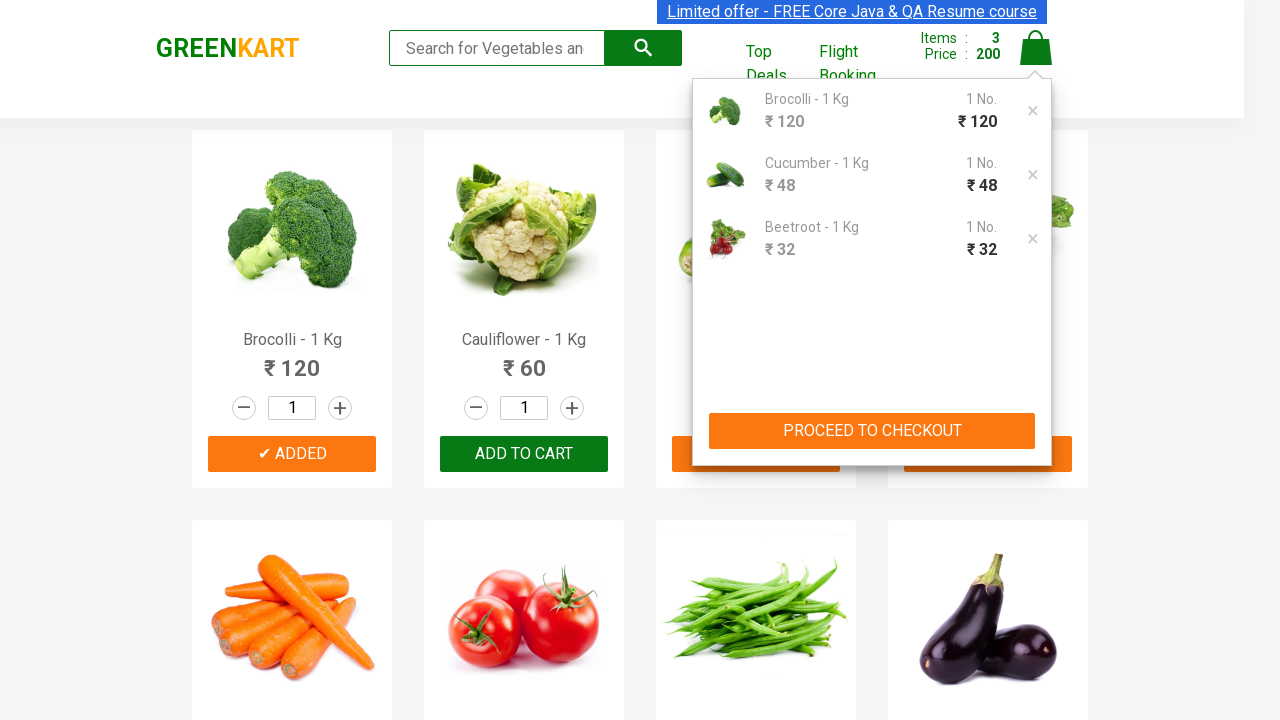

Entered promo code 'rahulshettyacademy' on input.promoCode
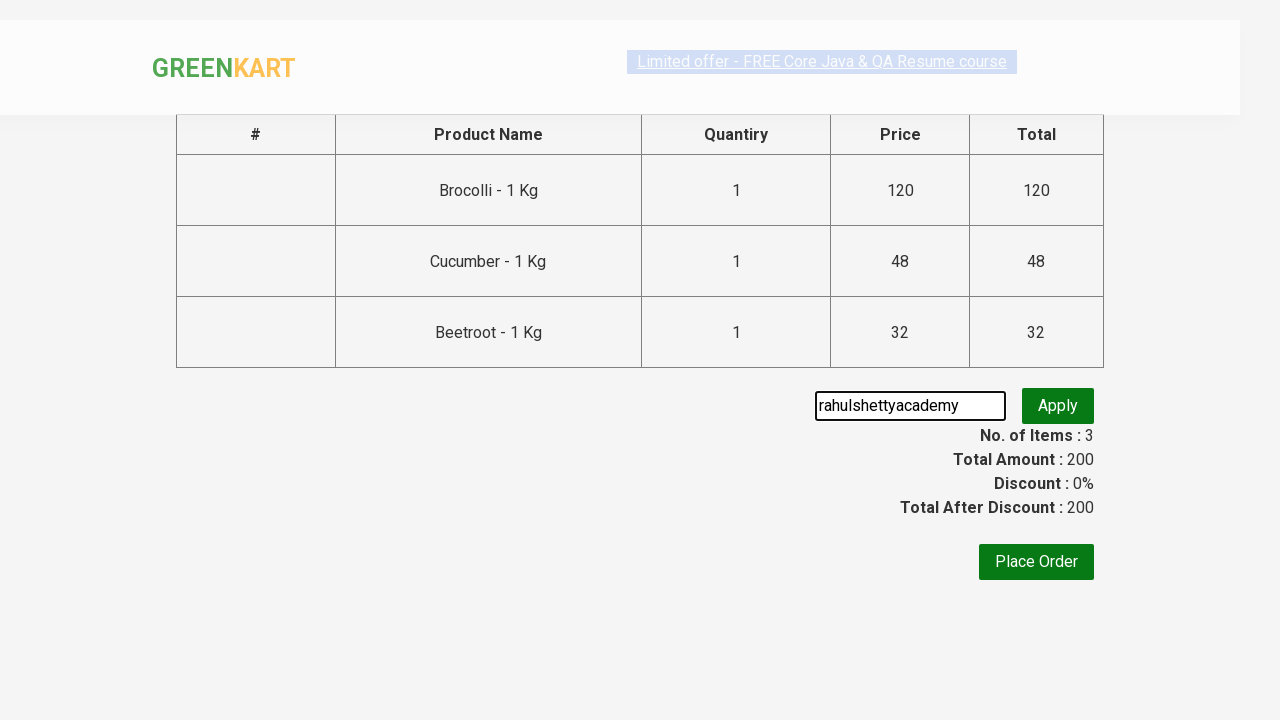

Clicked Apply button to validate promo code at (1058, 406) on xpath=//button[text()='Apply']
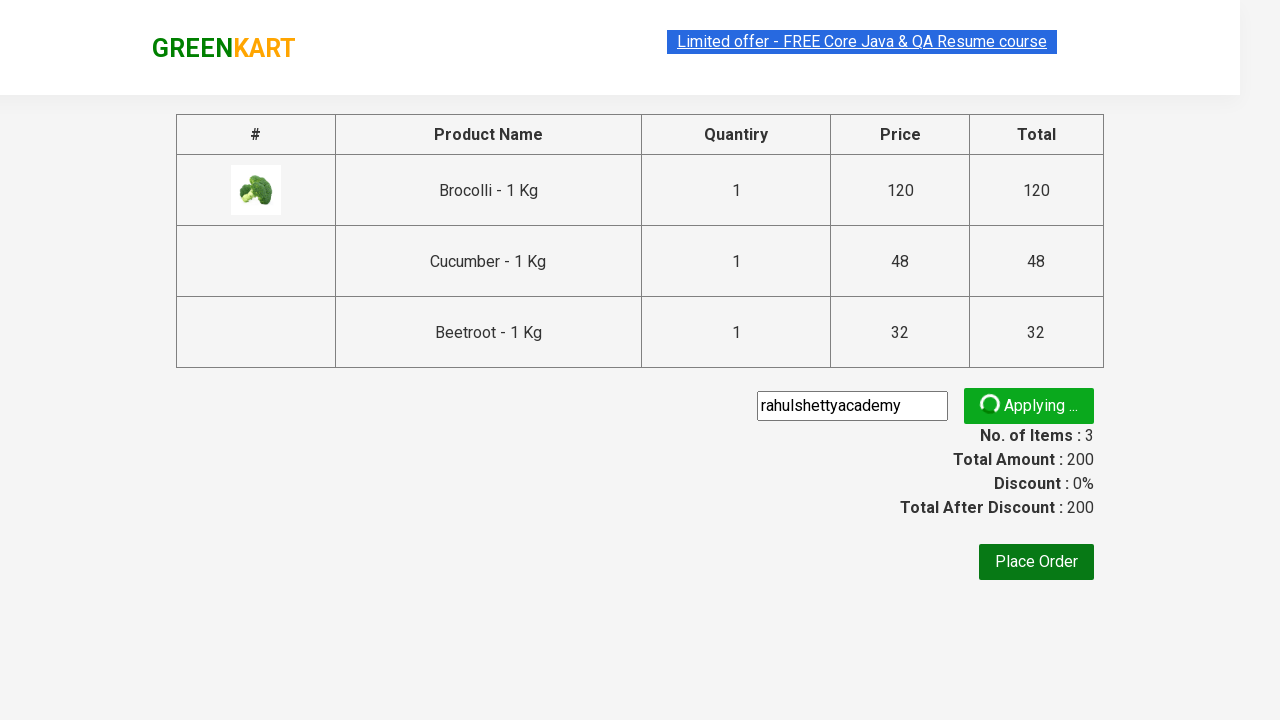

Promo code validation message appeared
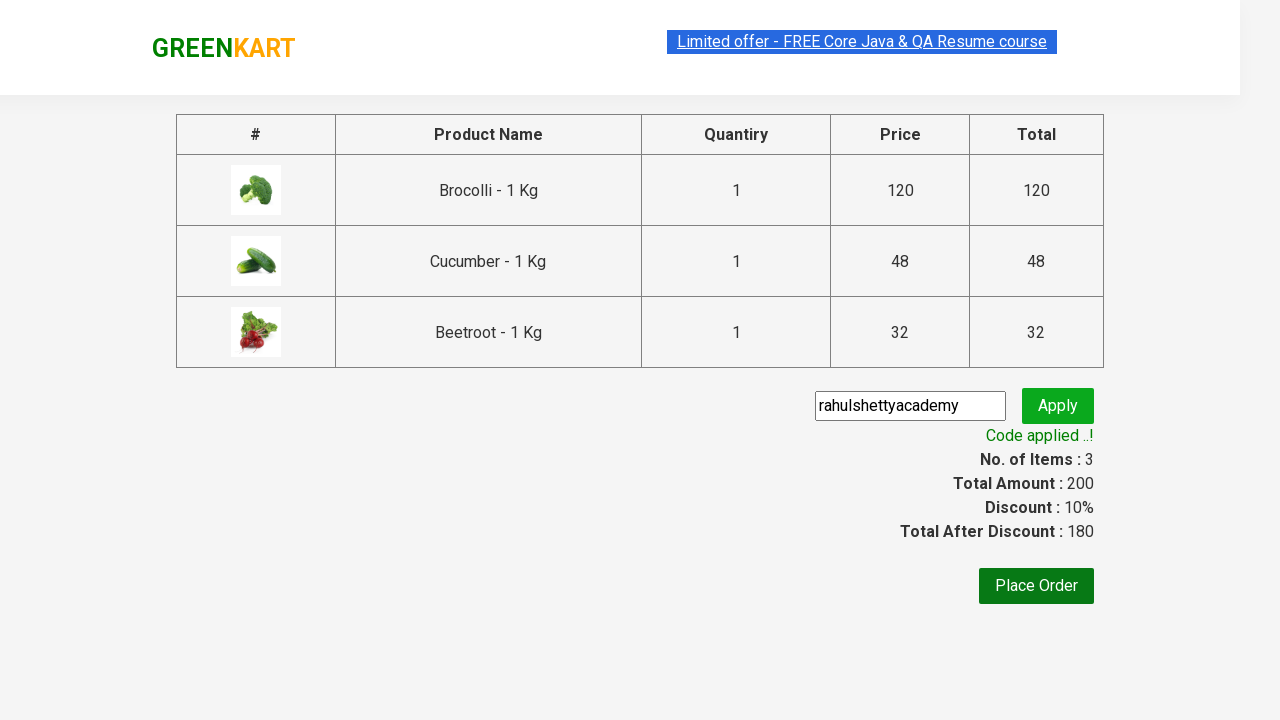

Clicked Place Order button to complete checkout at (1036, 586) on xpath=//button[text()='Place Order']
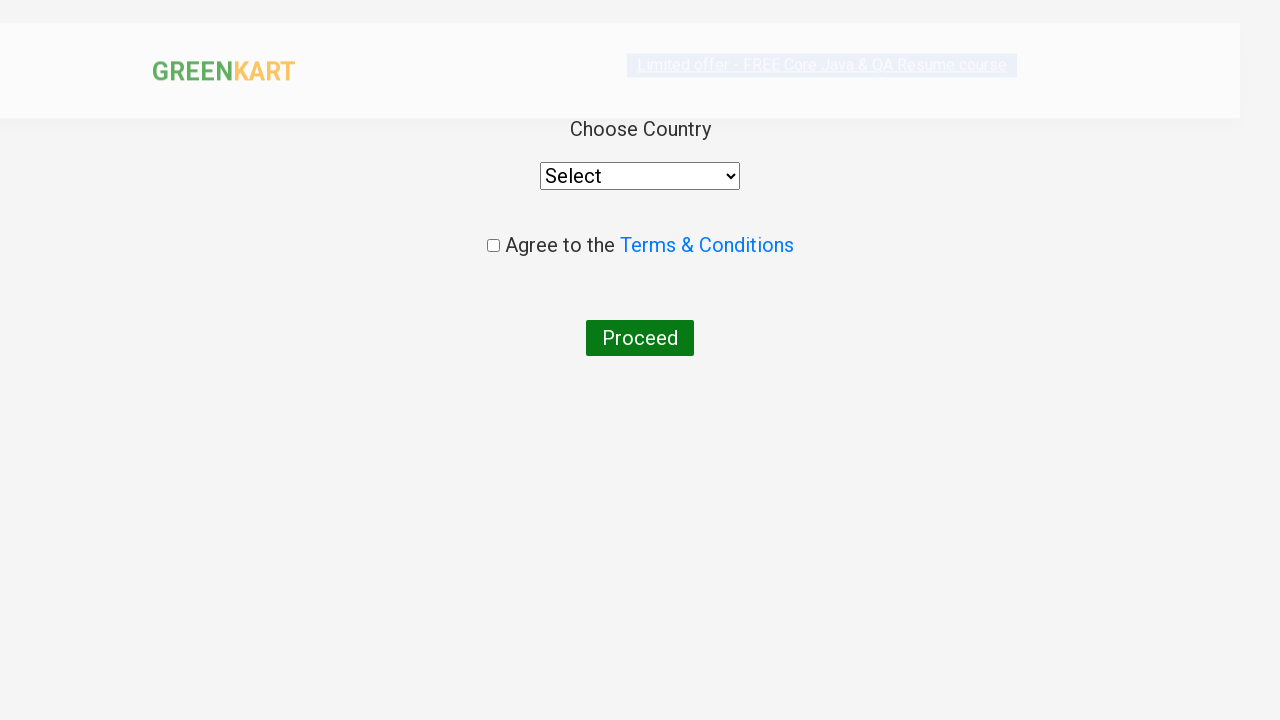

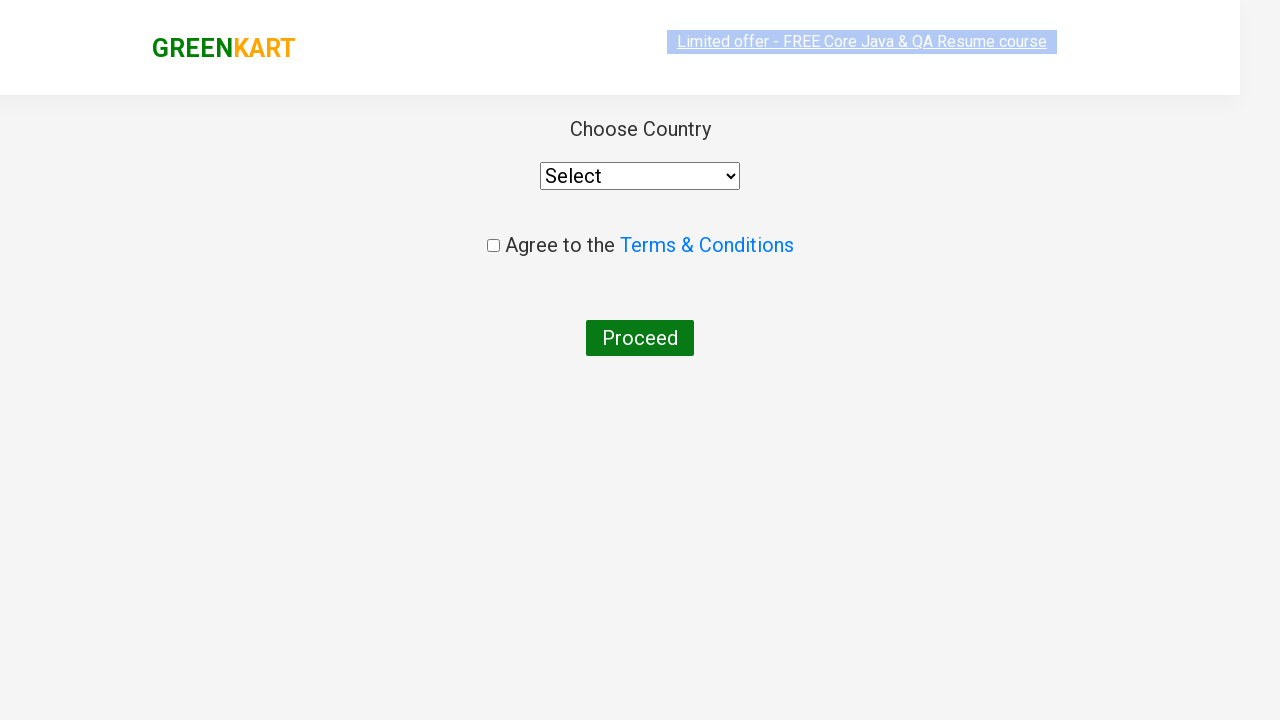